Navigates to 10minutemail.net temporary email service and waits for the email address field to load and be displayed.

Starting URL: https://10minutemail.net

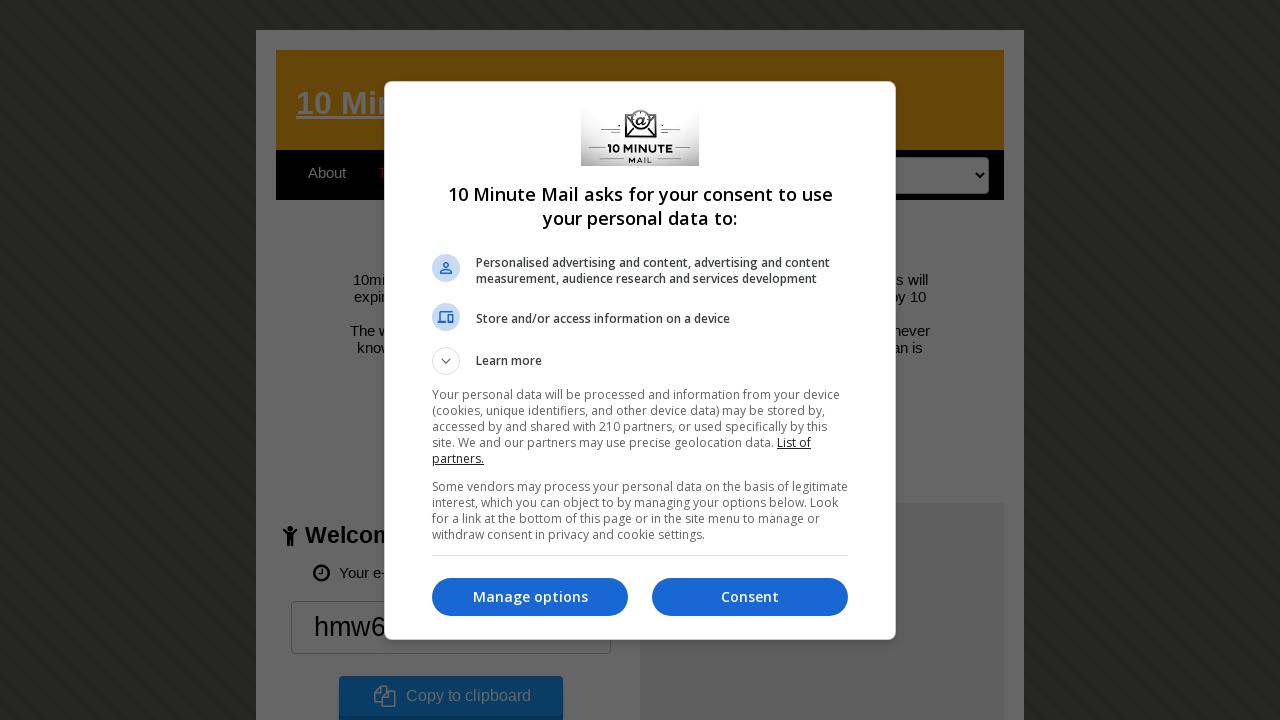

Navigated to 10minutemail.net
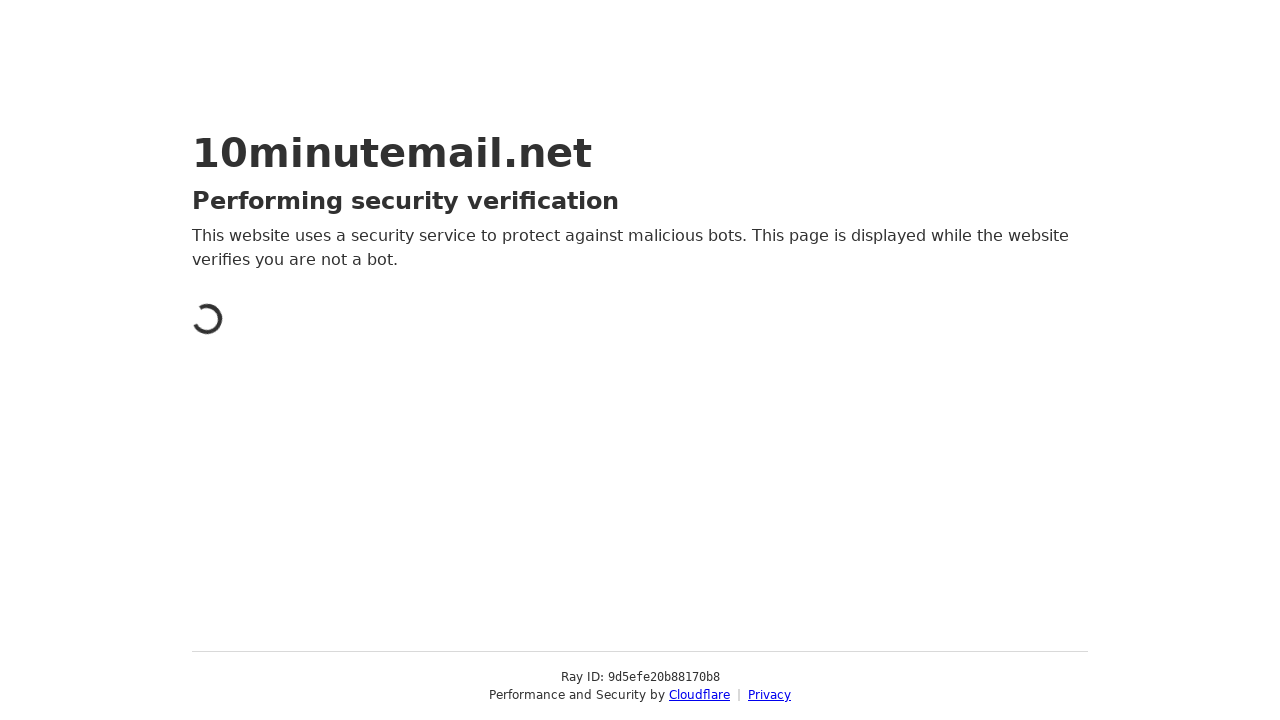

Email address field loaded and became visible
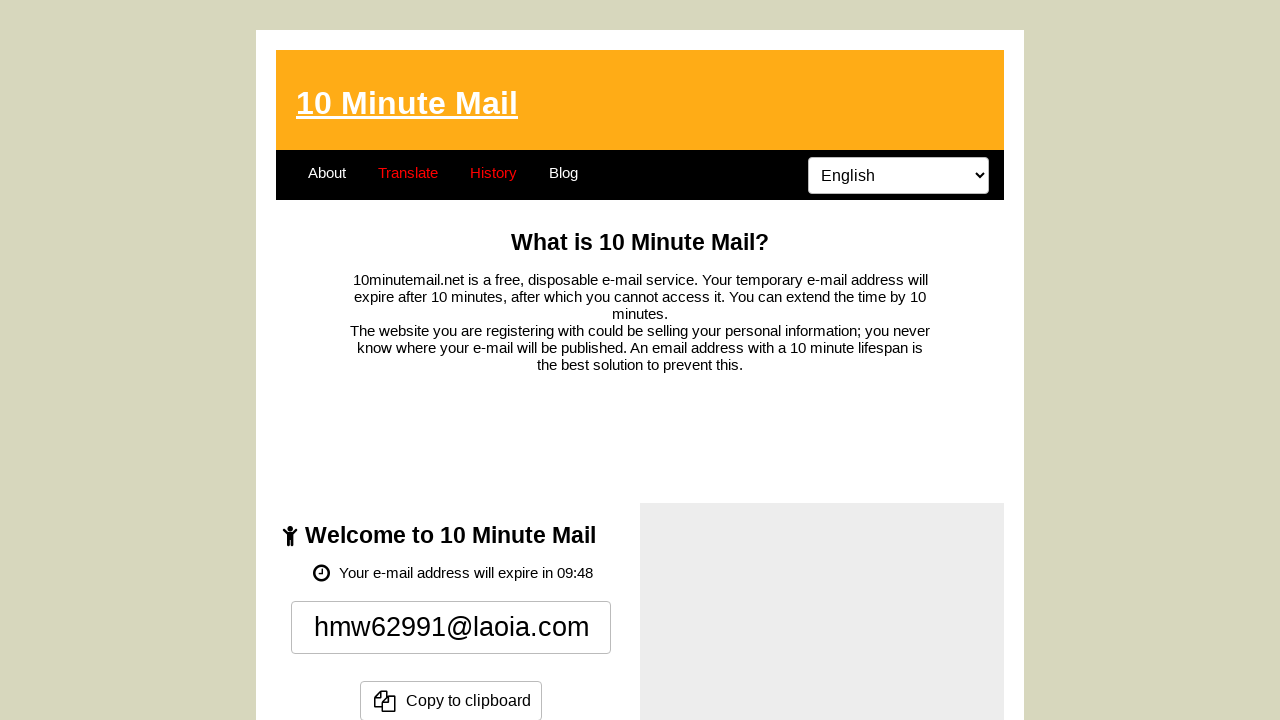

Located the email field element
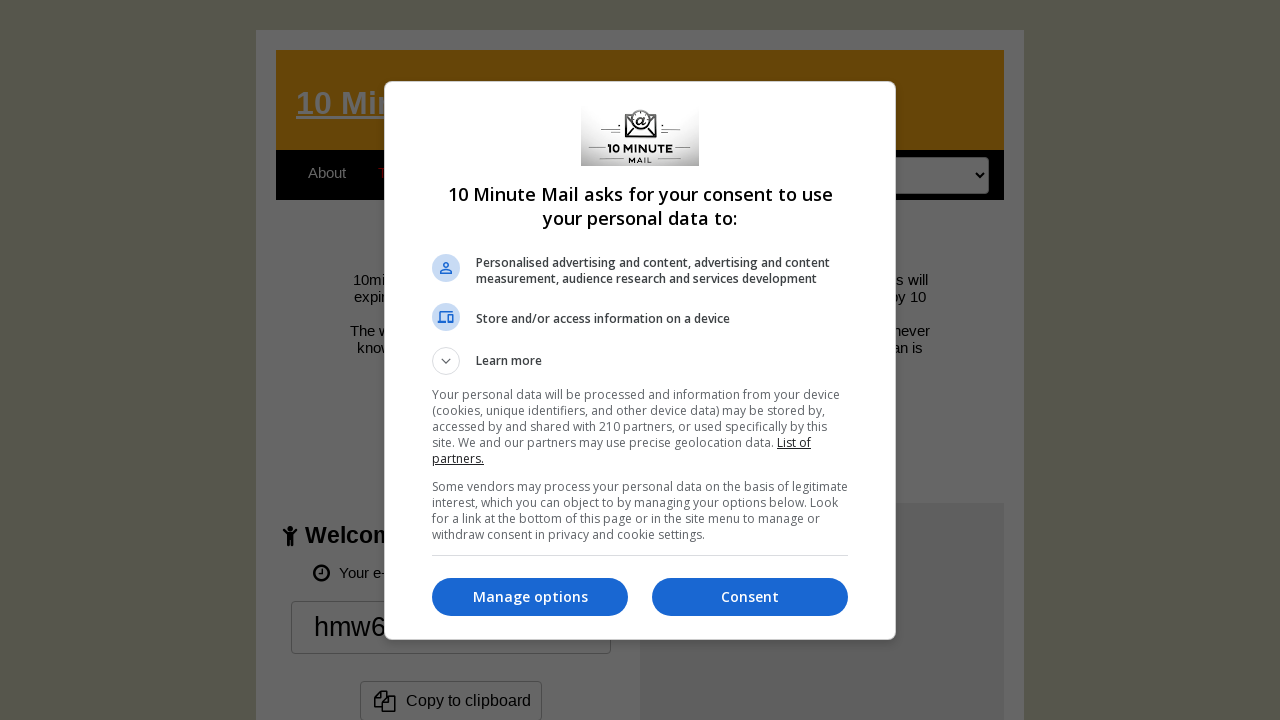

Email field confirmed to be visible and ready
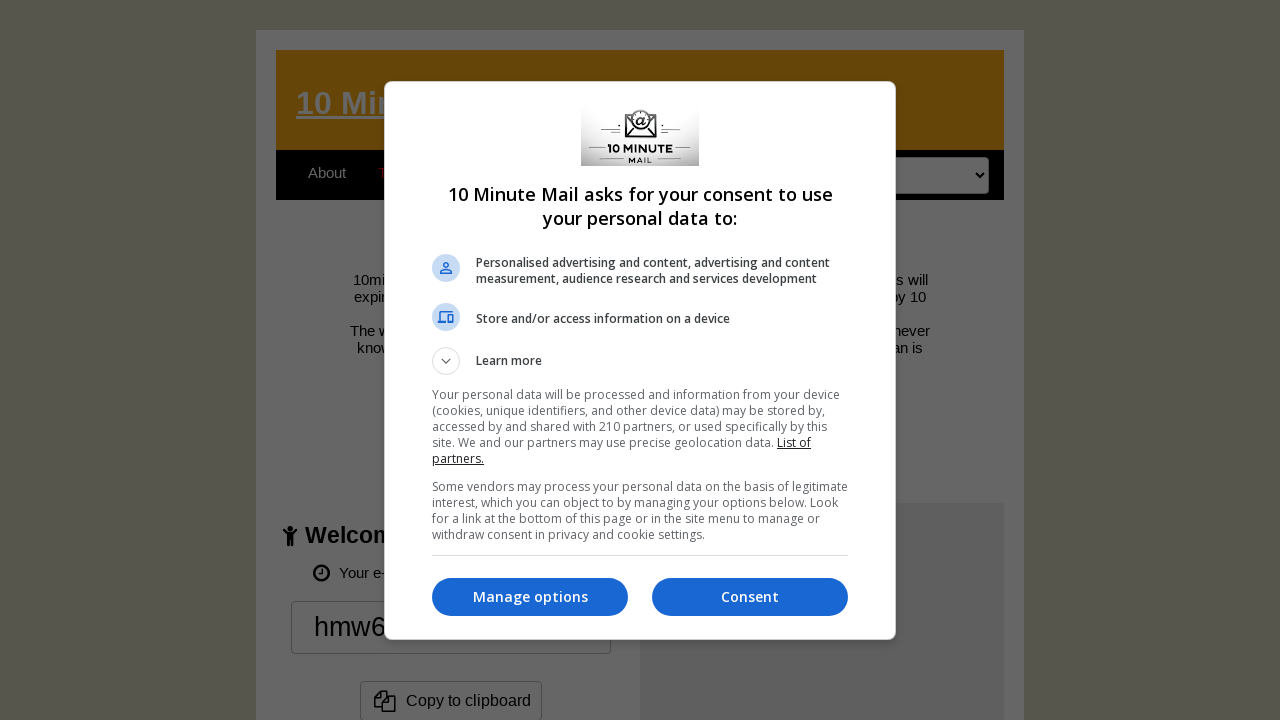

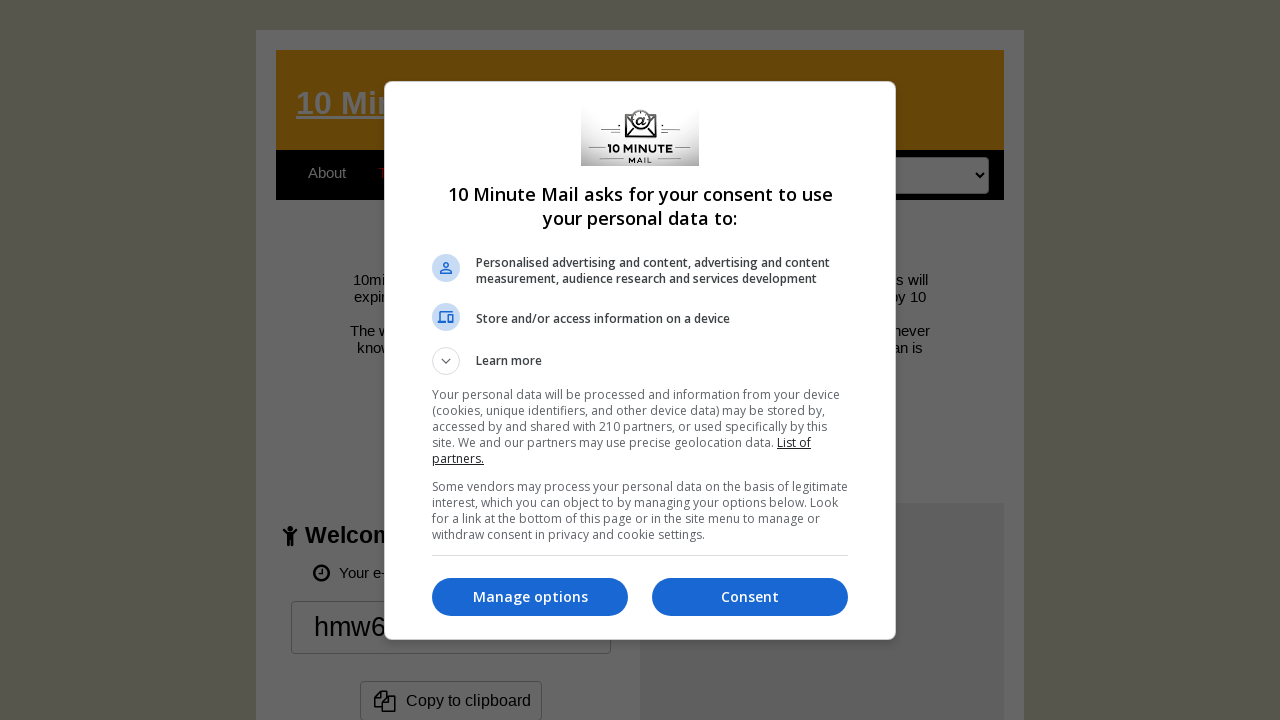